Tests the Broken Images page by navigating to it and verifying that images are present on the page.

Starting URL: http://the-internet.herokuapp.com/

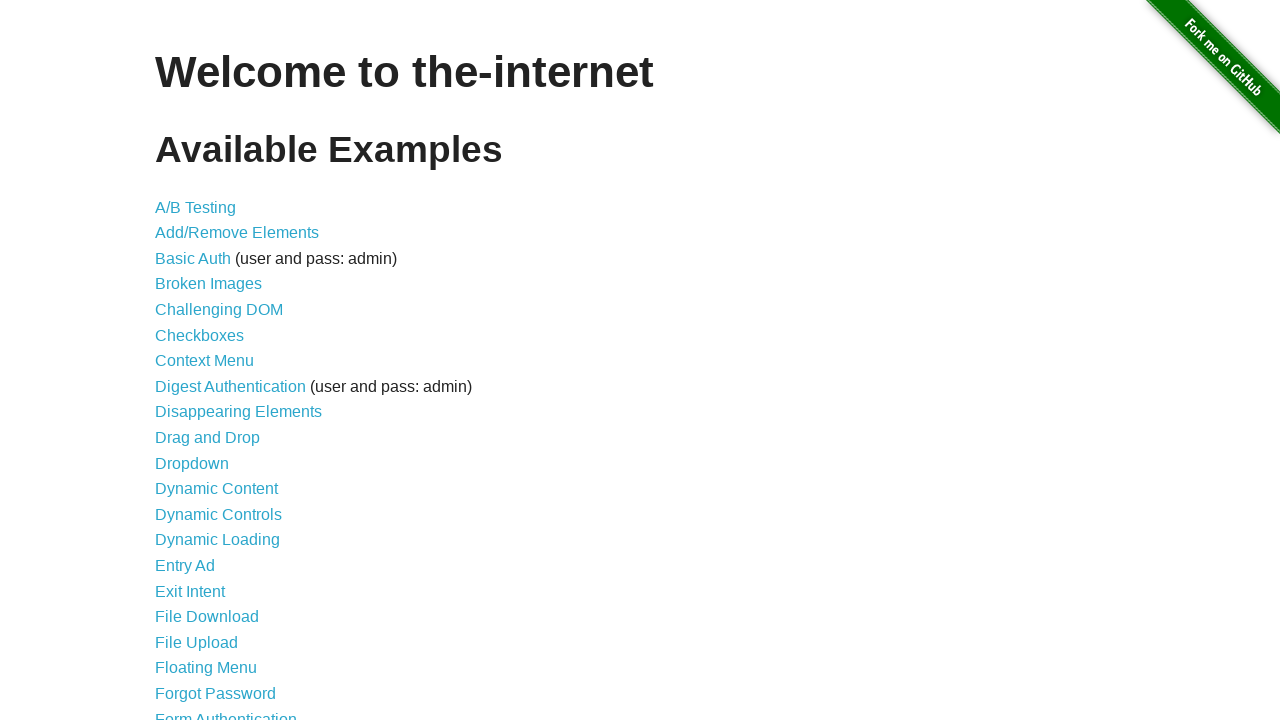

Clicked on Broken Images link at (208, 284) on text=Broken Images
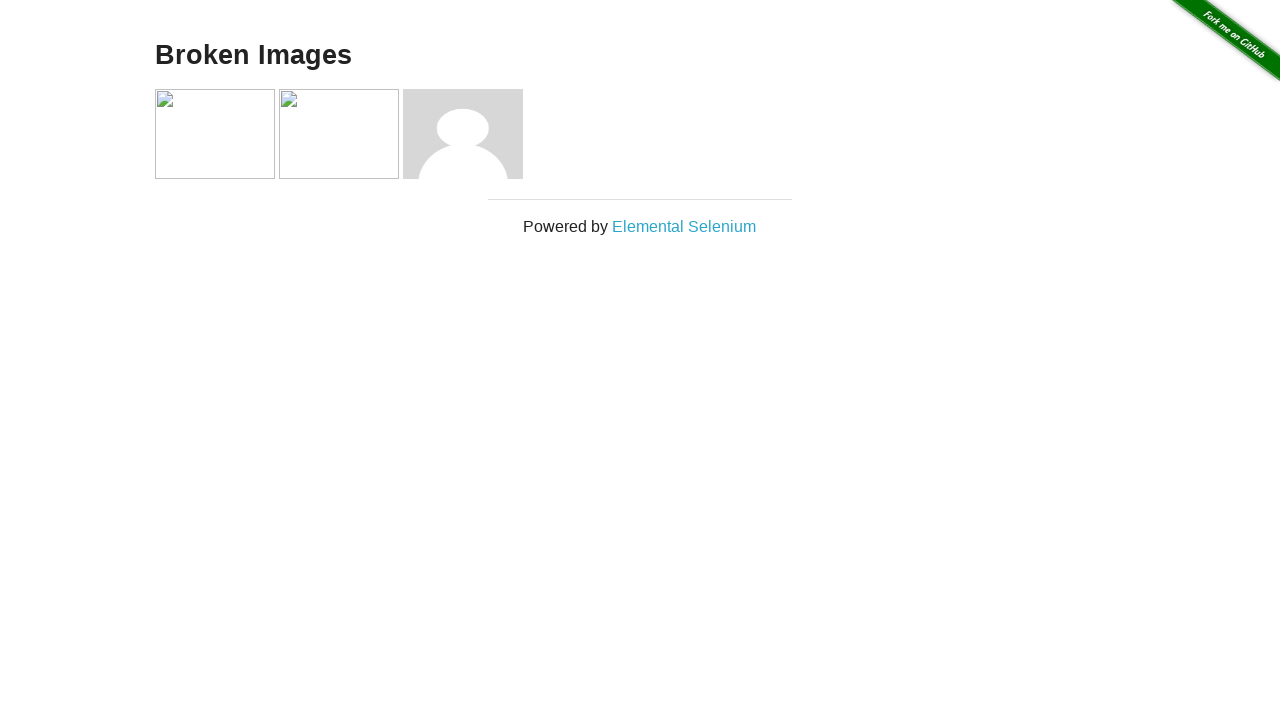

Broken Images page loaded with images present
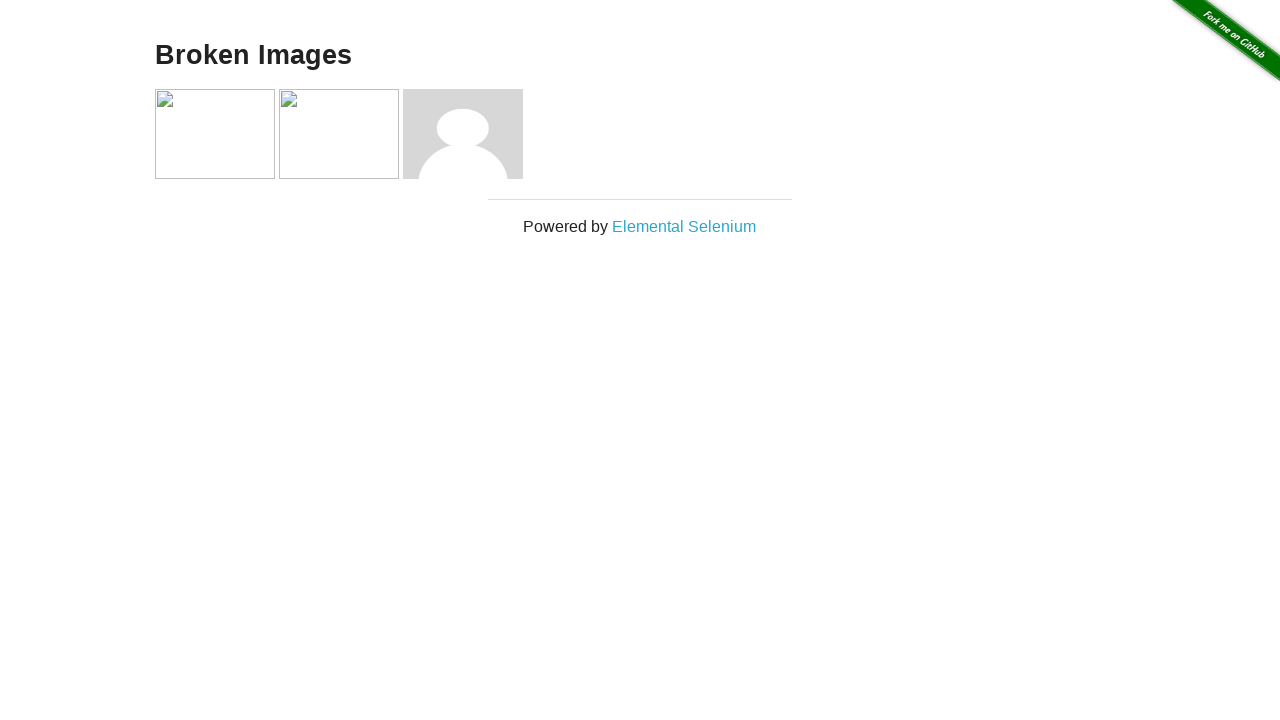

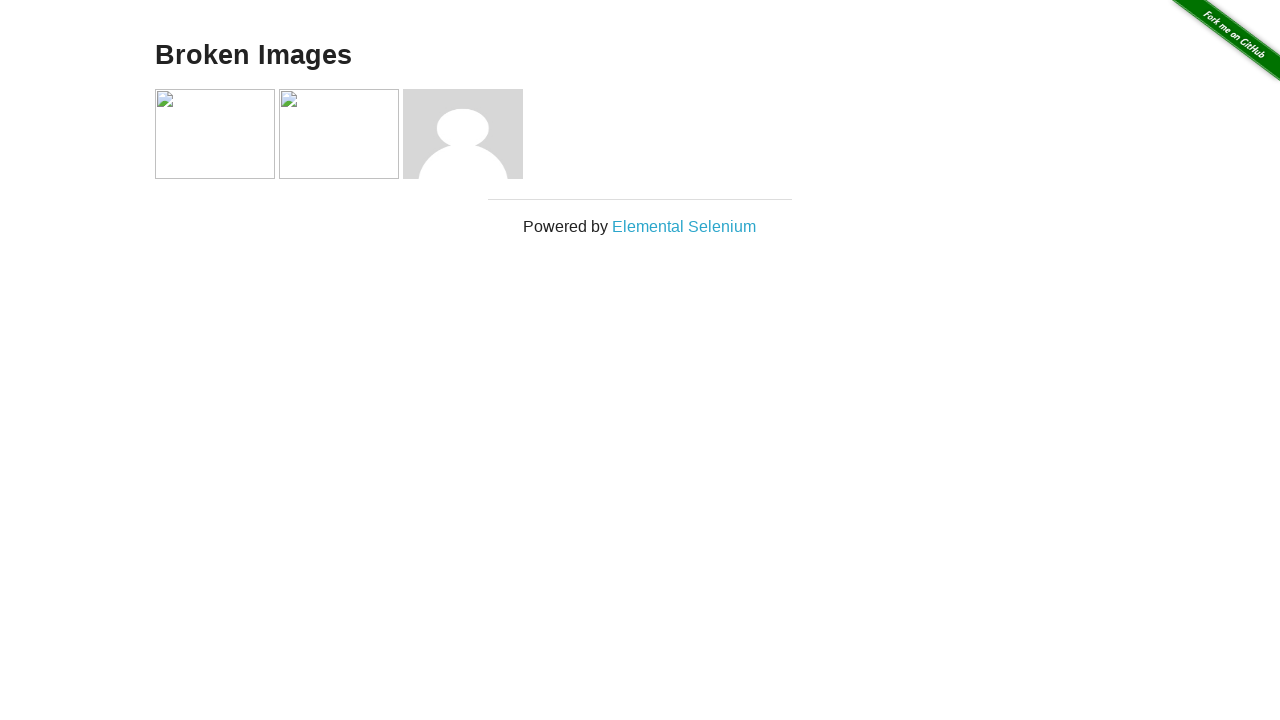